Scrolls the page to bring an element into view and clicks on it

Starting URL: https://demoqa.com/

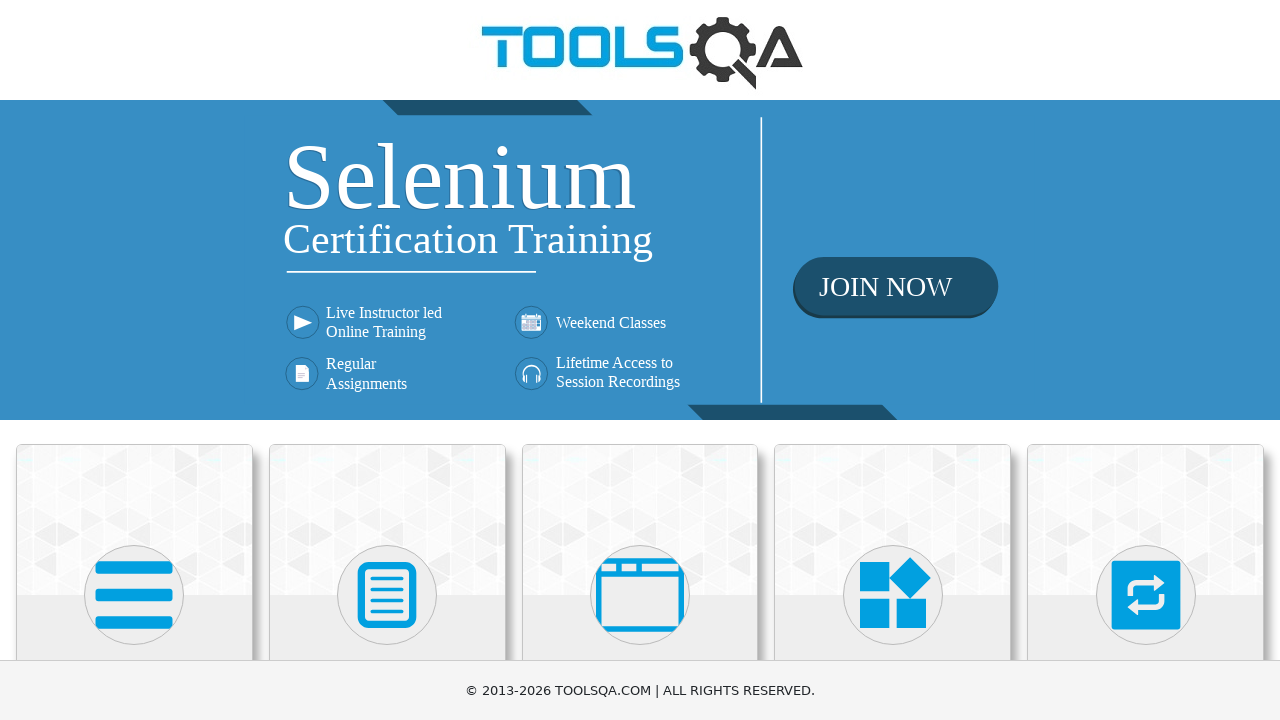

Located the Elements section heading
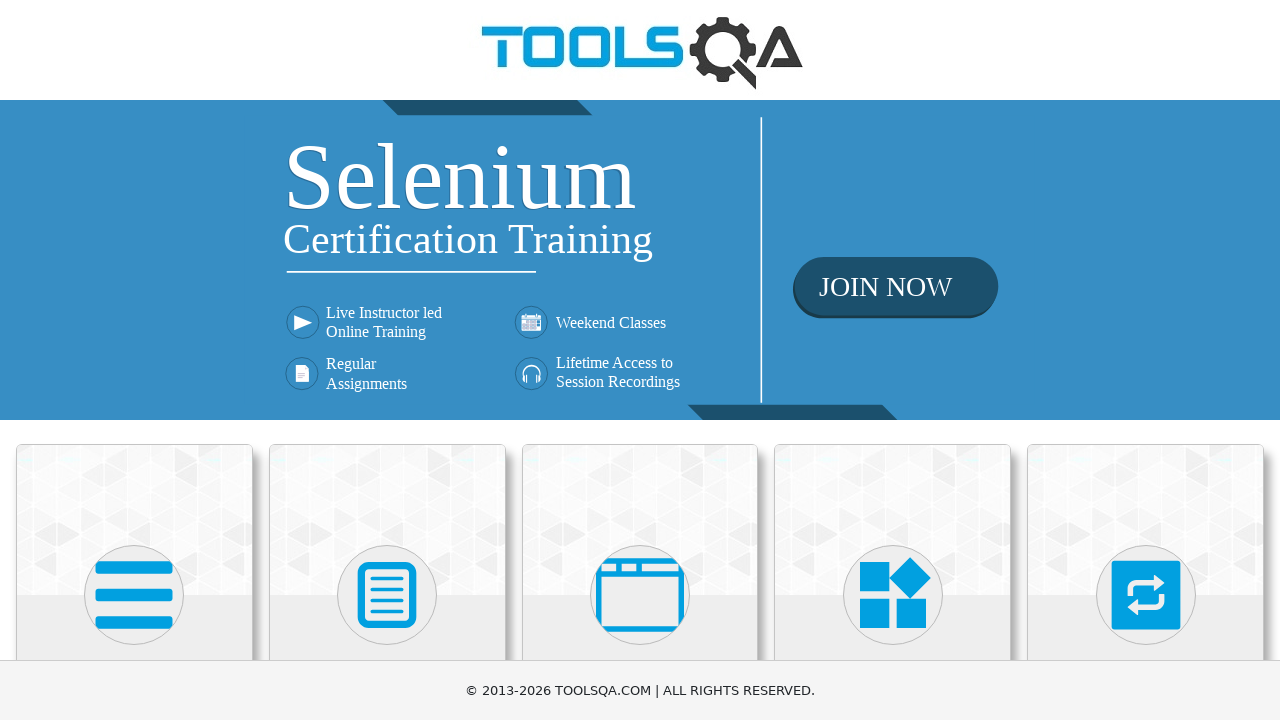

Scrolled the Elements section into view
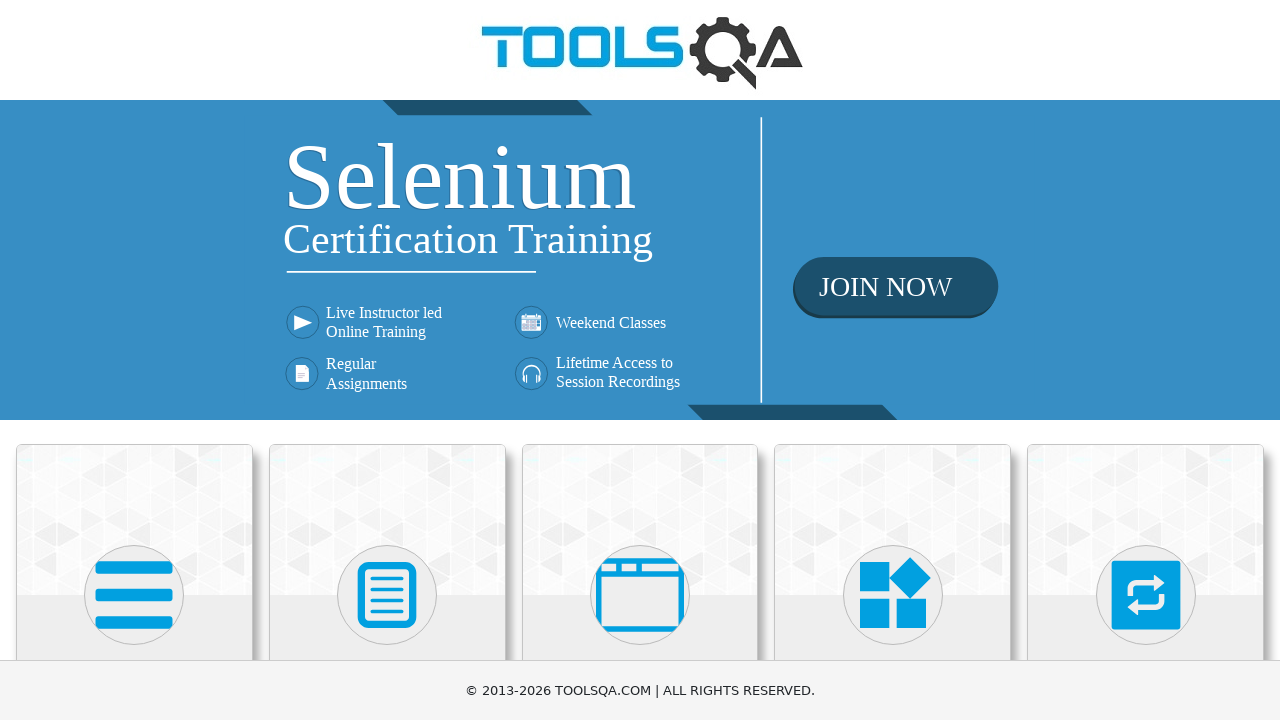

Clicked on the Elements section at (134, 360) on xpath=//h5[text()='Elements']
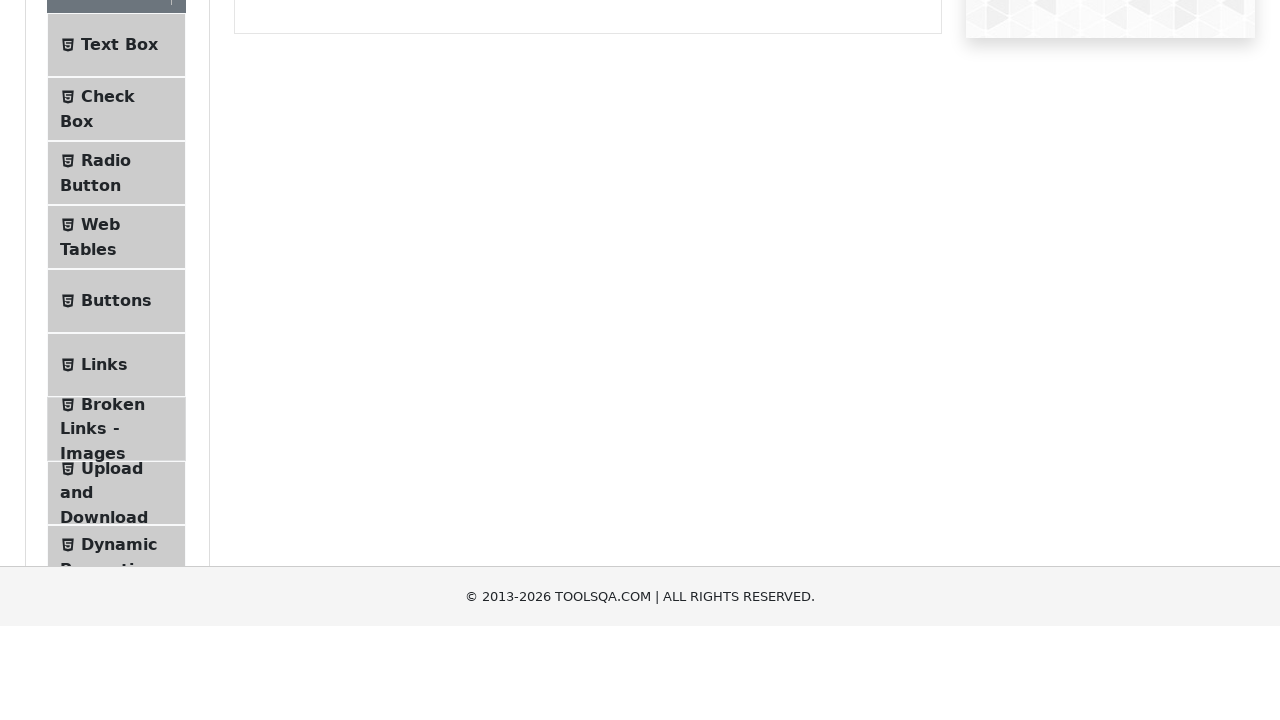

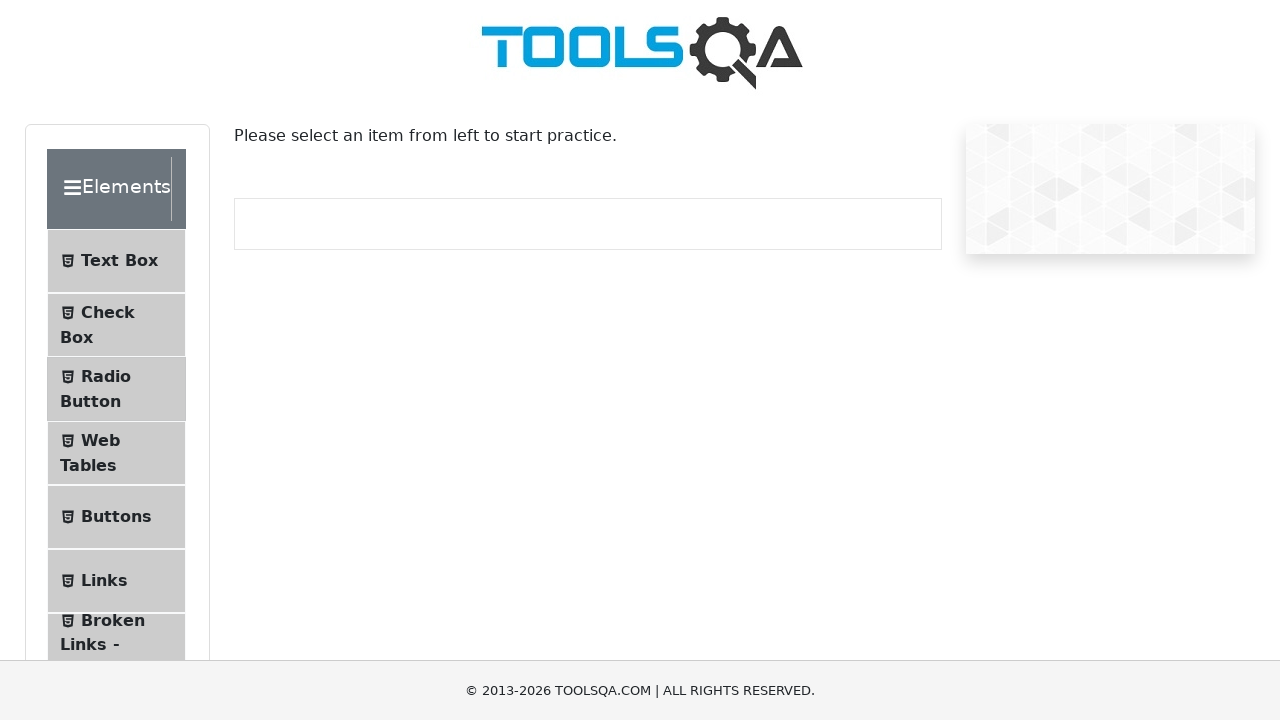